Tests handling of JavaScript alert box by clicking the alert button, accepting the alert, and verifying the output text changes

Starting URL: https://www.hyrtutorials.com/p/alertsdemo.html

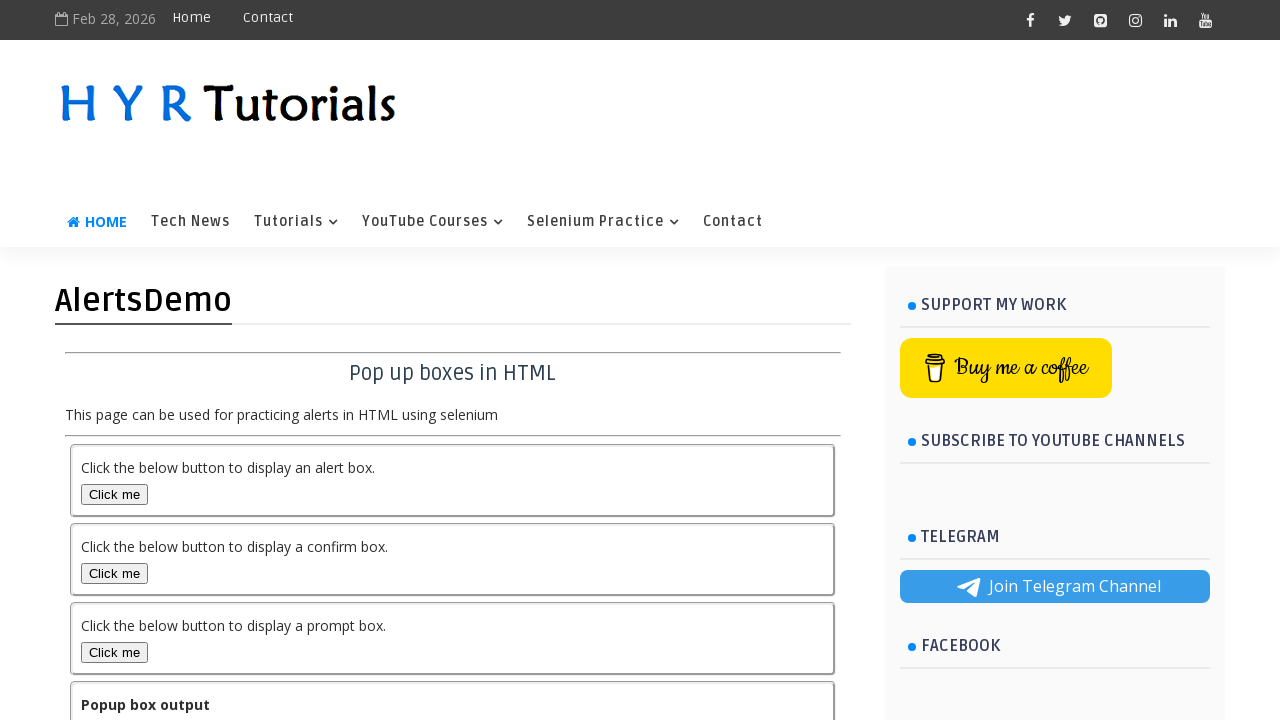

Clicked the Alert Box button to trigger the alert at (114, 494) on #alertBox
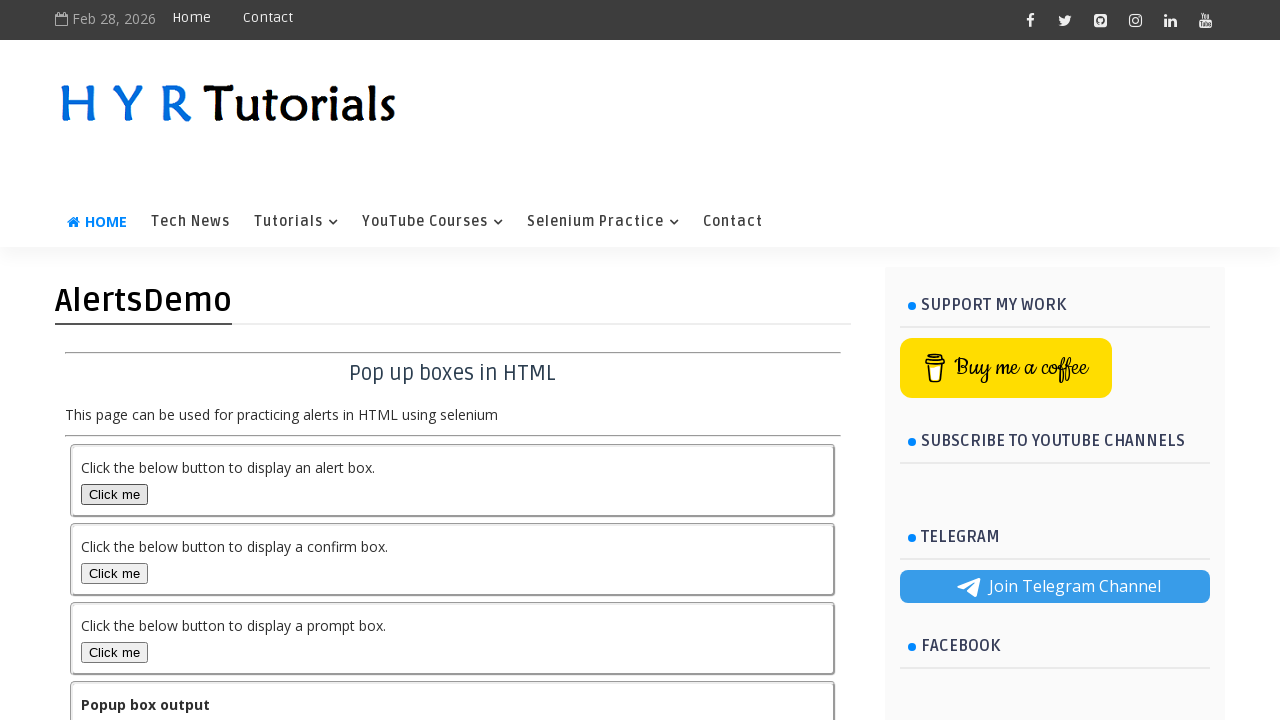

Set up dialog handler to accept the alert
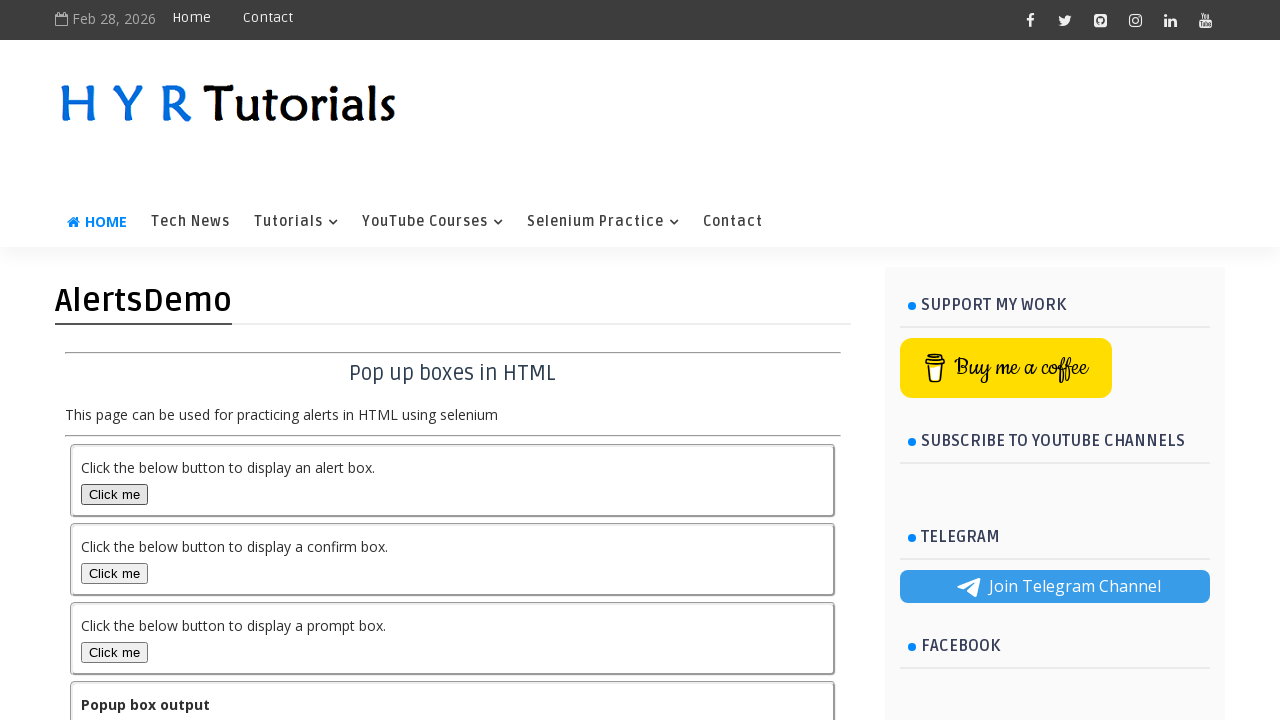

Output element updated after accepting the alert
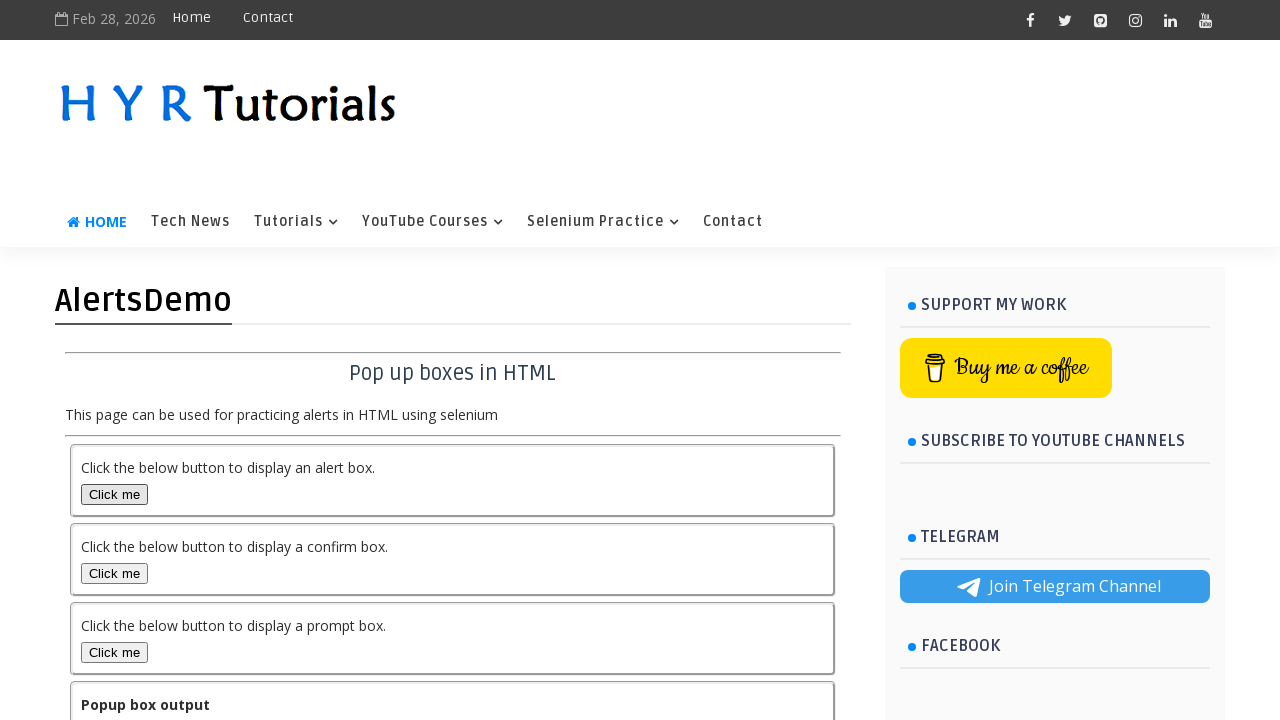

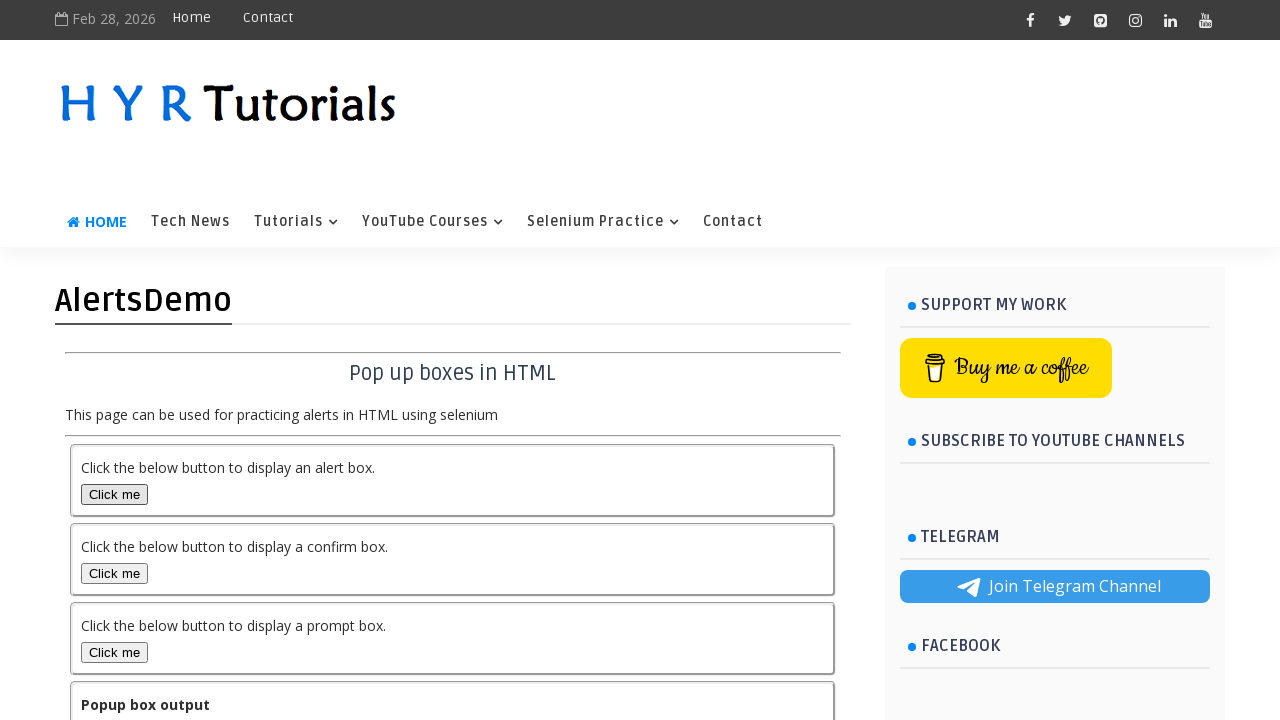